Tests simple form demo by navigating to the form, entering a message, clicking submit, and verifying the displayed message

Starting URL: https://www.lambdatest.com/selenium-playground/

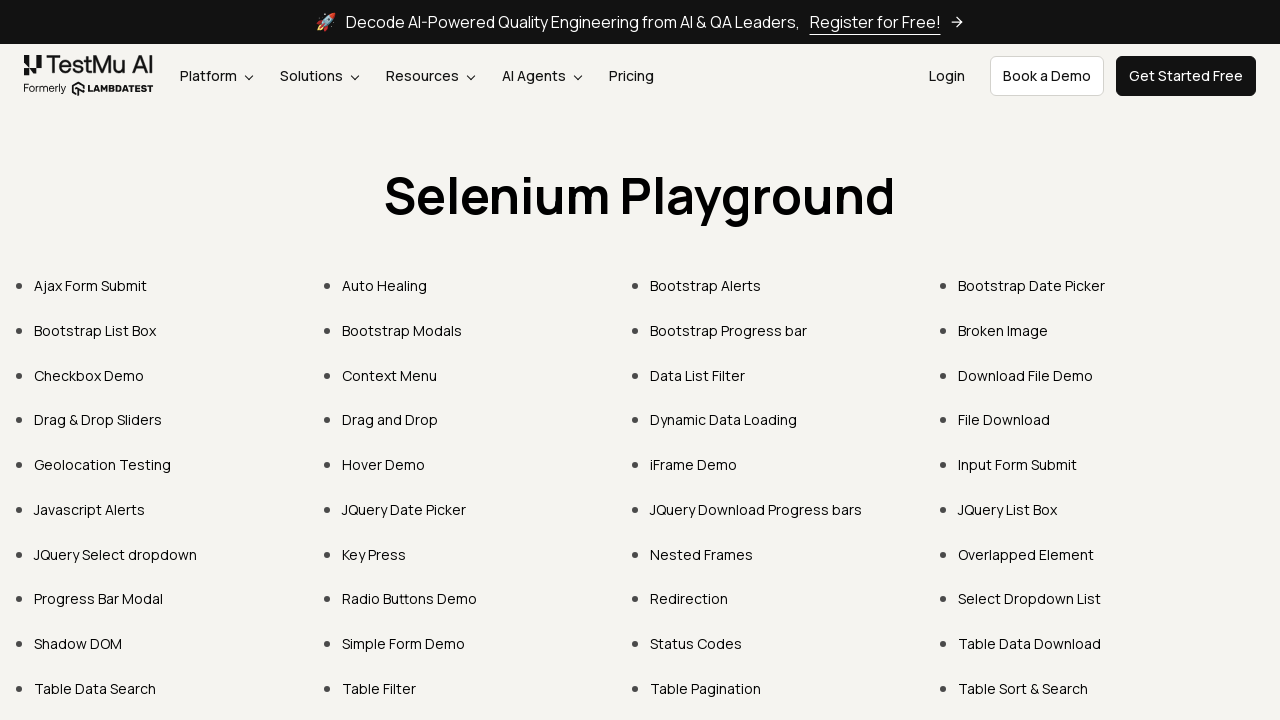

Clicked on Simple Form Demo link at (404, 644) on xpath=//a[text()='Simple Form Demo']
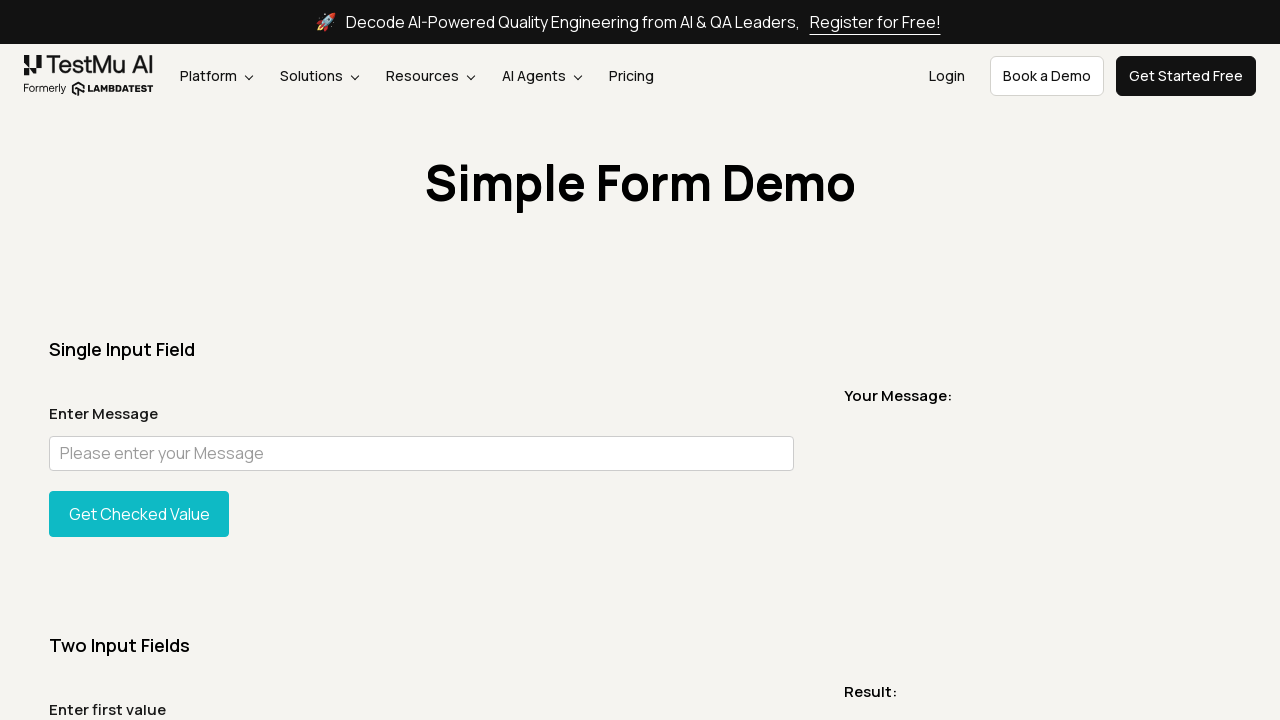

Simple form loaded and message input field is visible
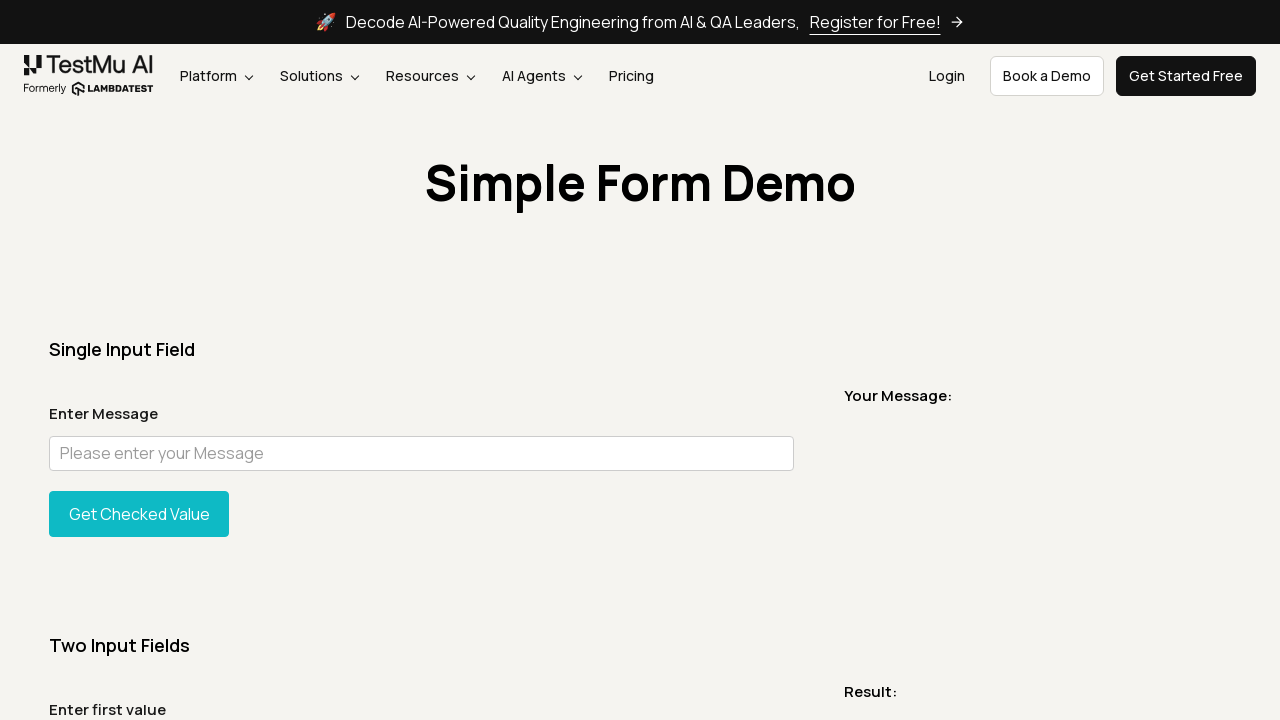

Entered 'test it' in the message field on //p[text()='Enter Message']/../..//input
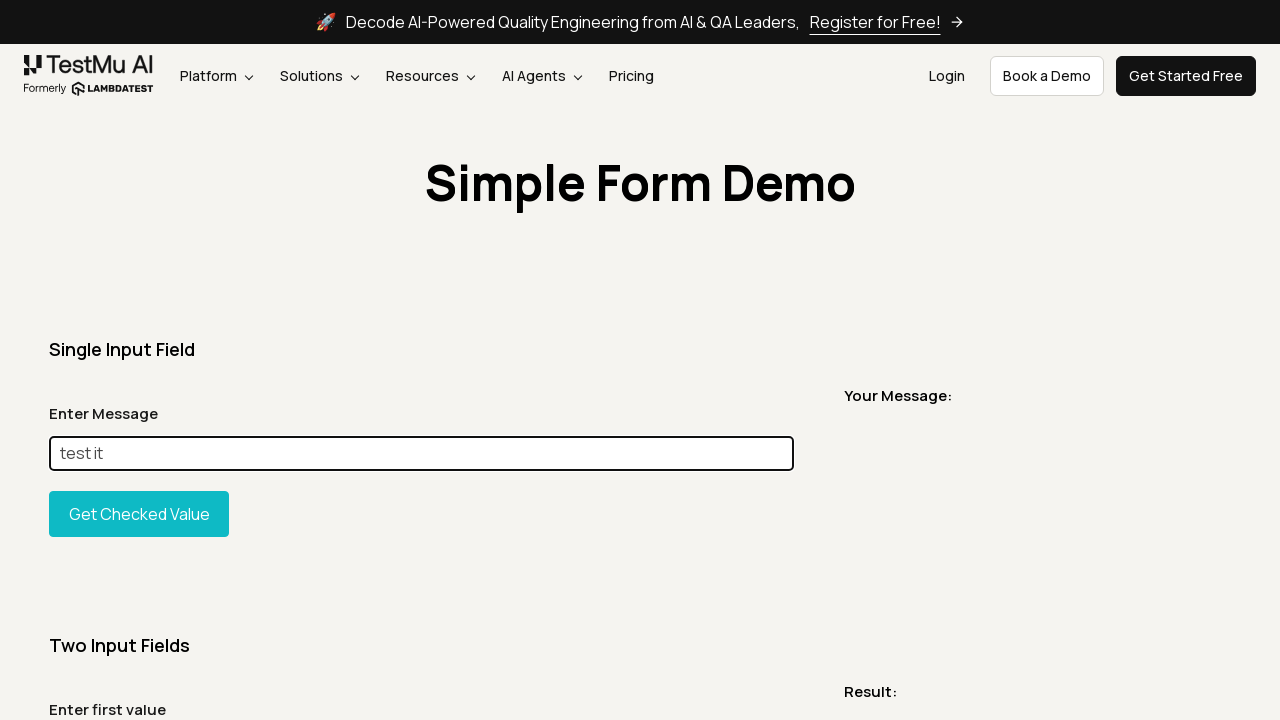

Clicked the Get Checked Value button at (139, 514) on xpath=//button[text()='Get Checked Value']
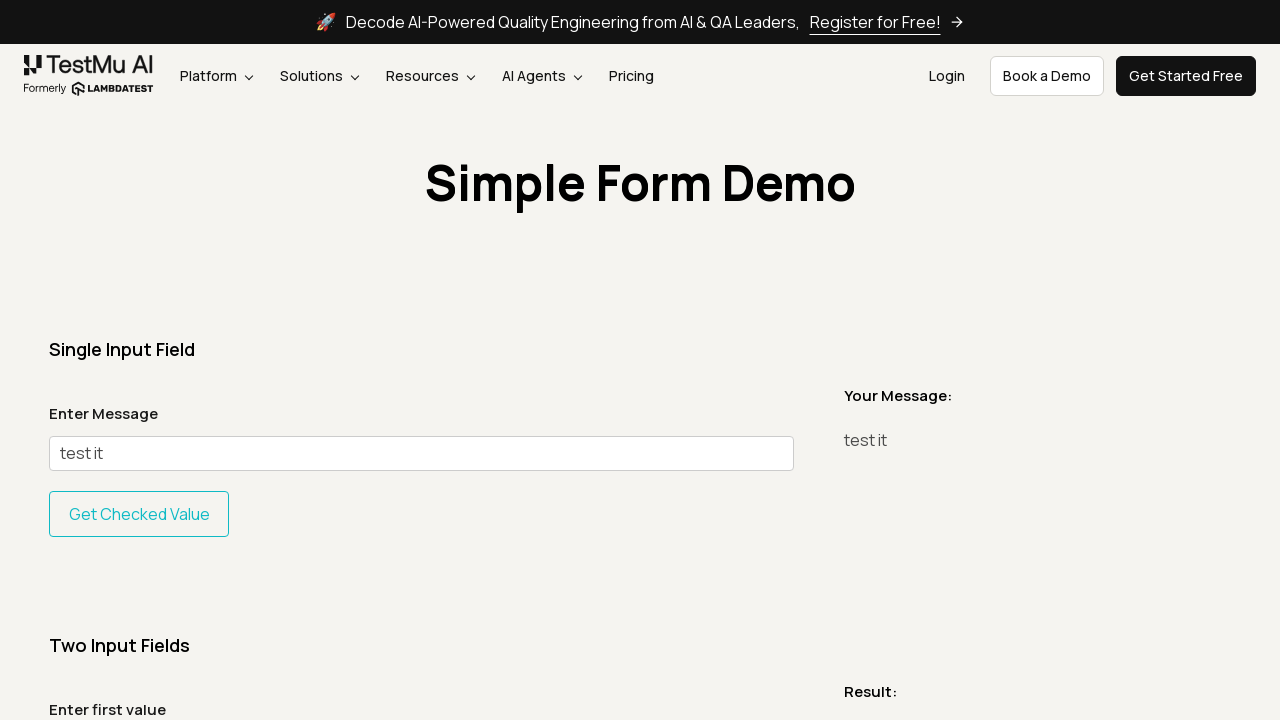

Verified the entered message is displayed
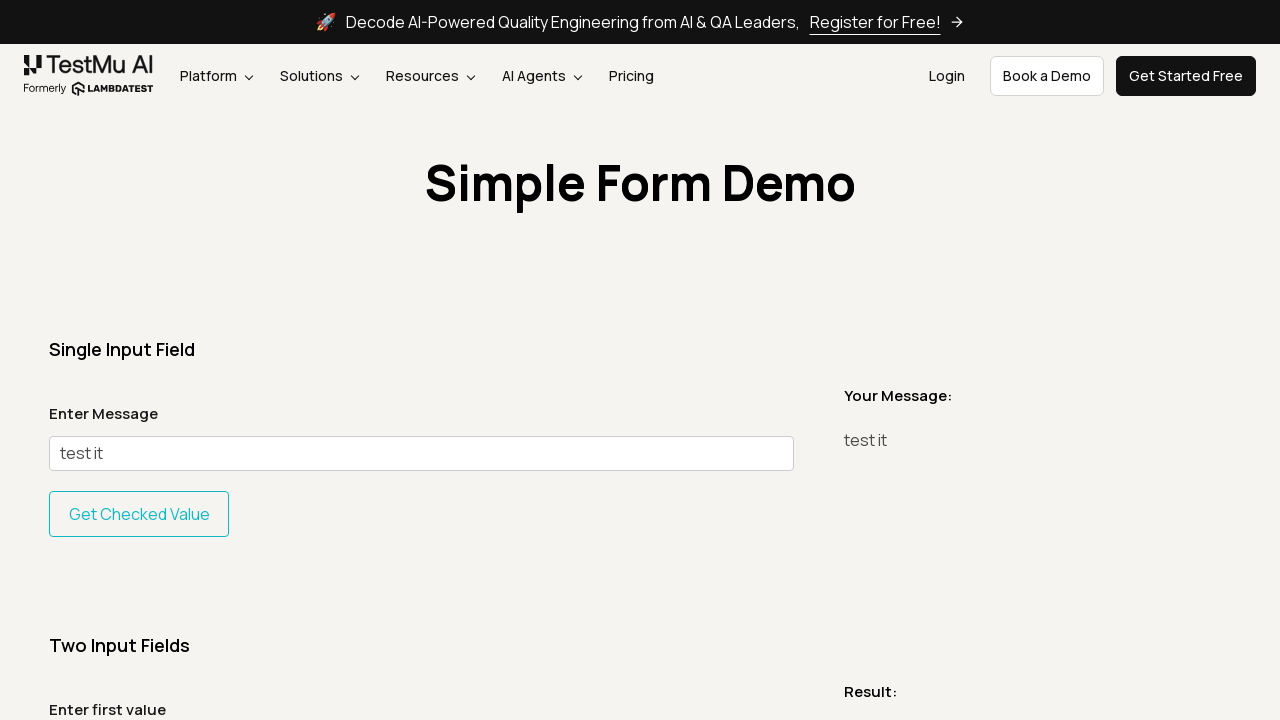

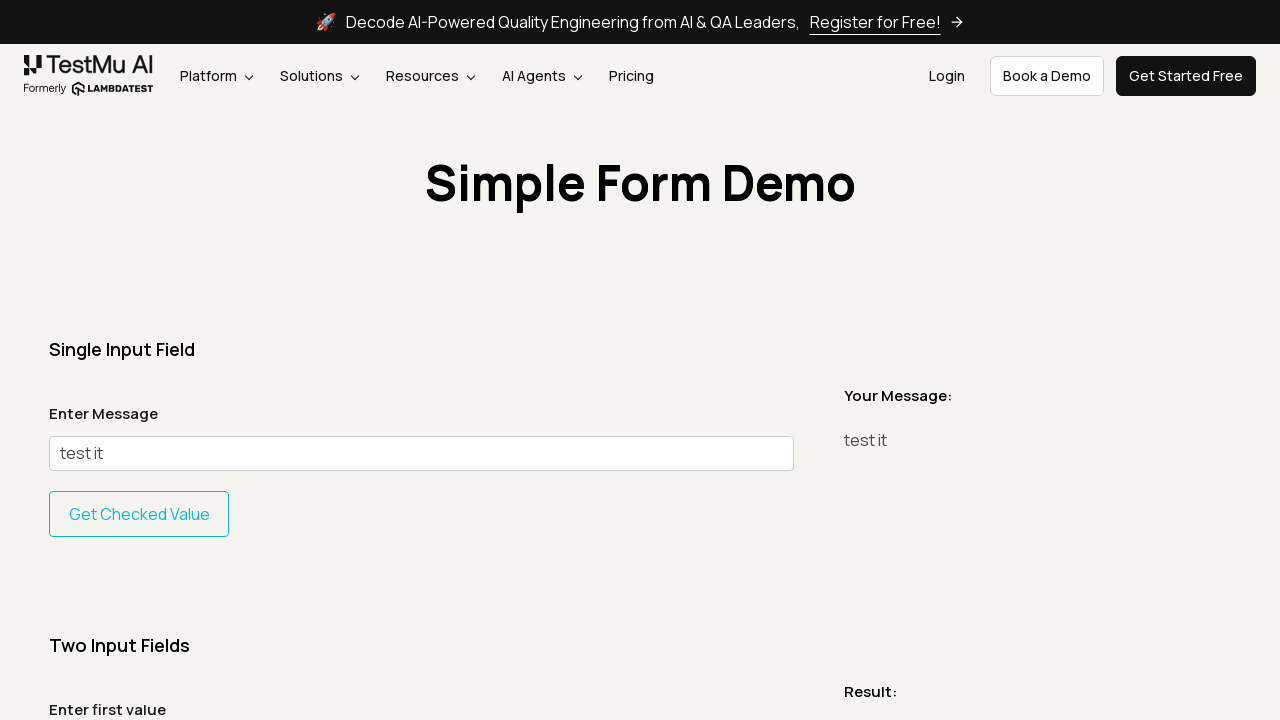